Tests that the text input field is cleared after adding a todo item

Starting URL: https://demo.playwright.dev/todomvc

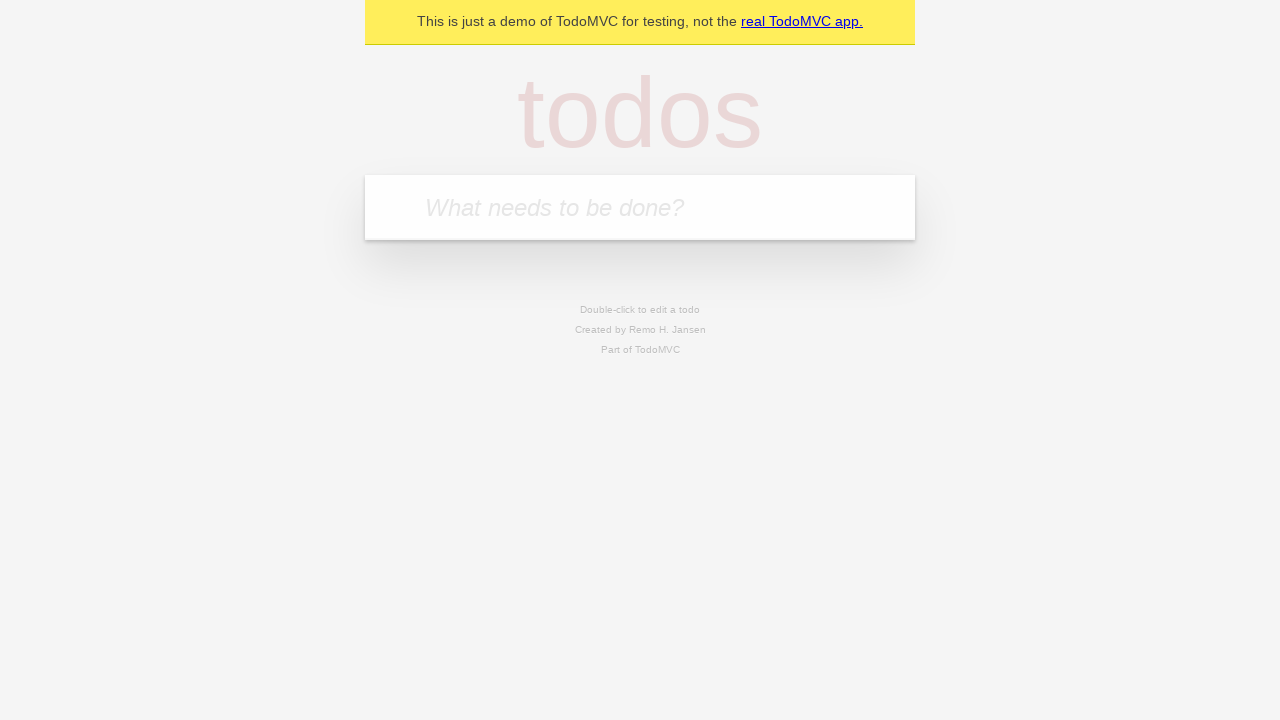

Located the todo input field
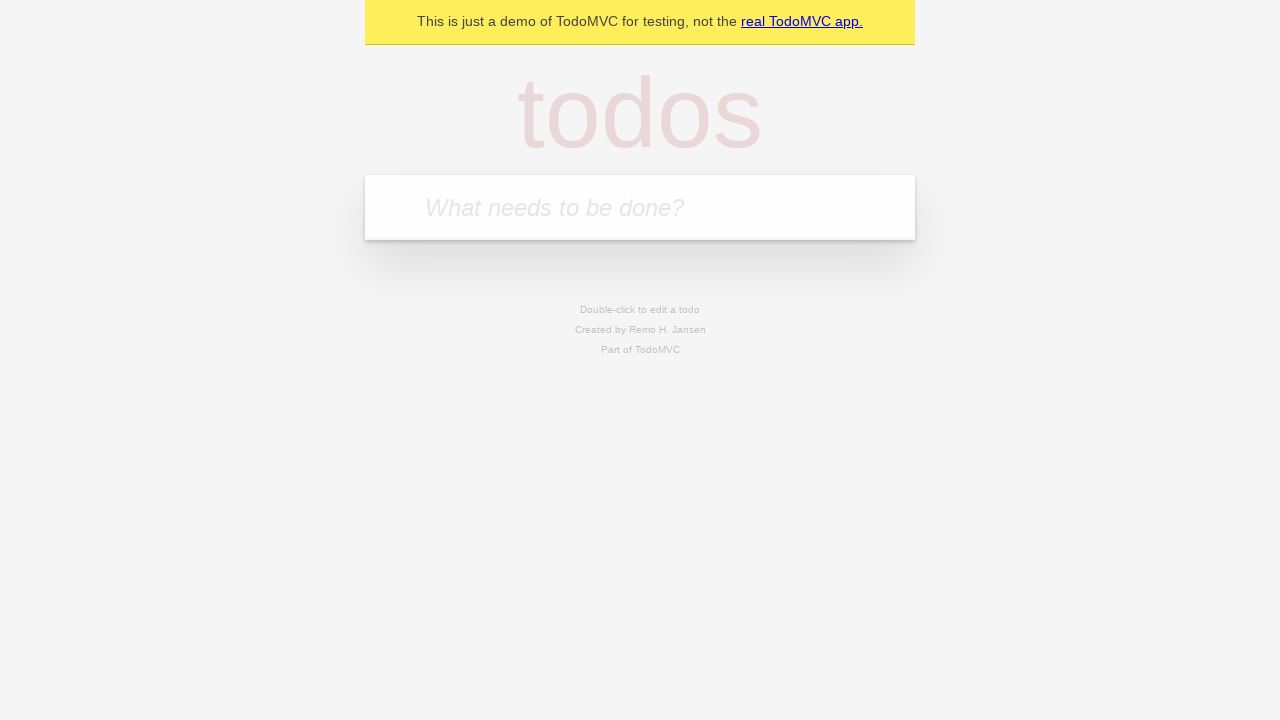

Filled todo input field with 'buy some cheese' on internal:attr=[placeholder="What needs to be done?"i]
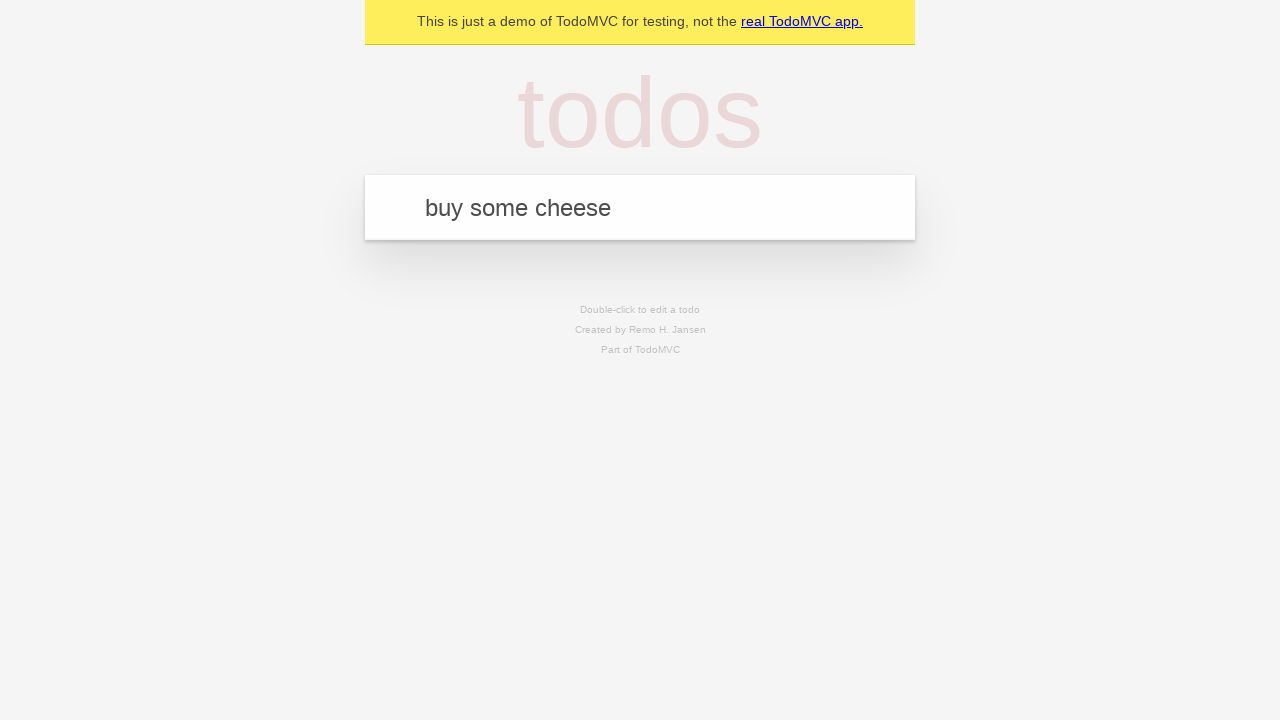

Pressed Enter to submit the todo item on internal:attr=[placeholder="What needs to be done?"i]
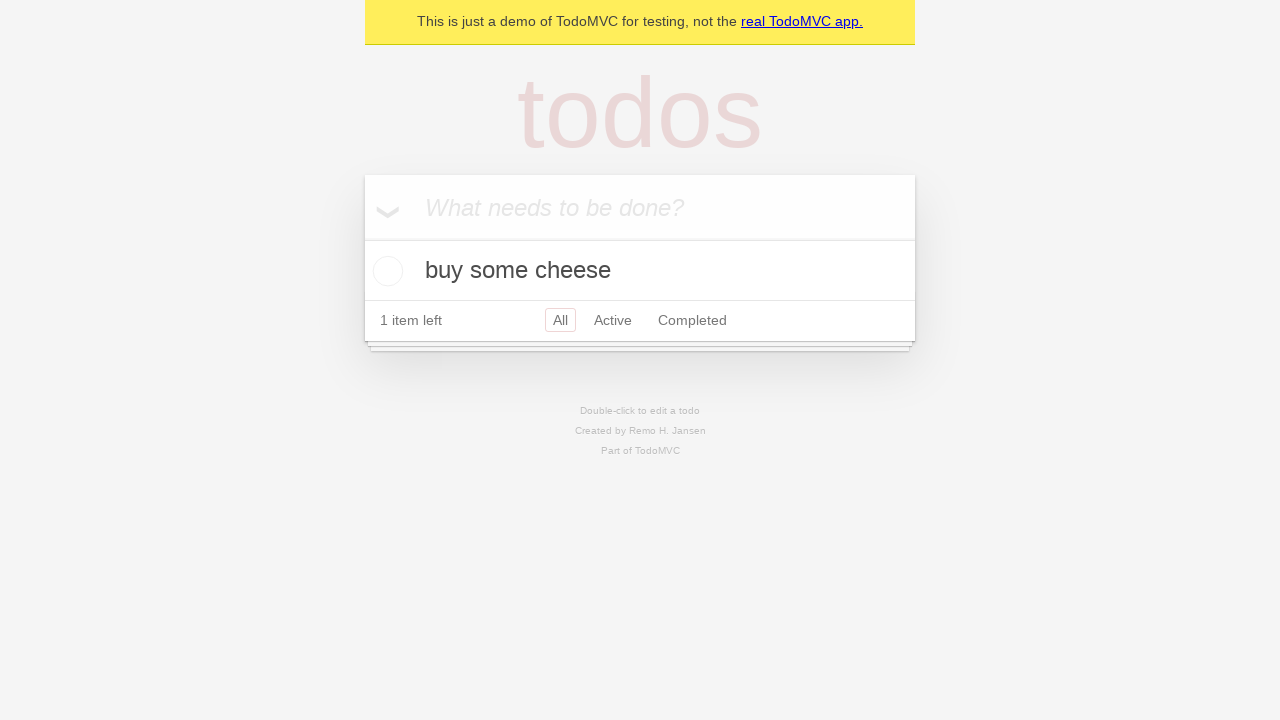

Todo item added and title element appeared
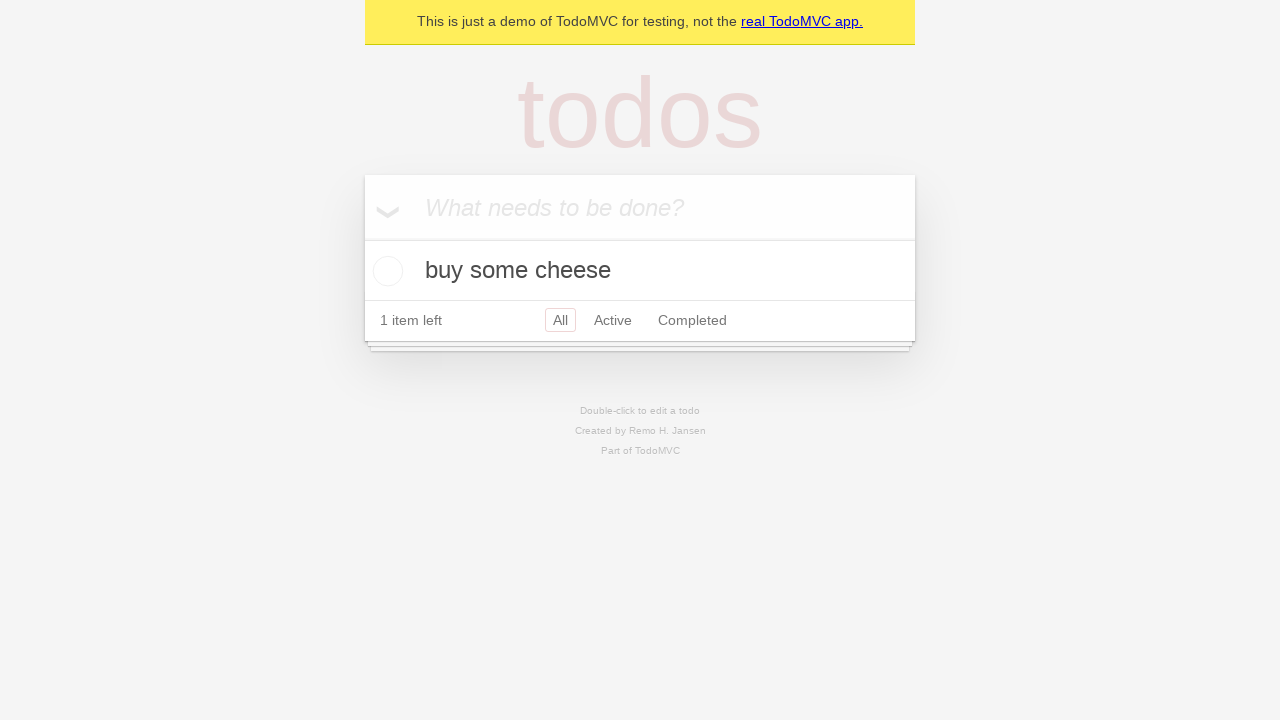

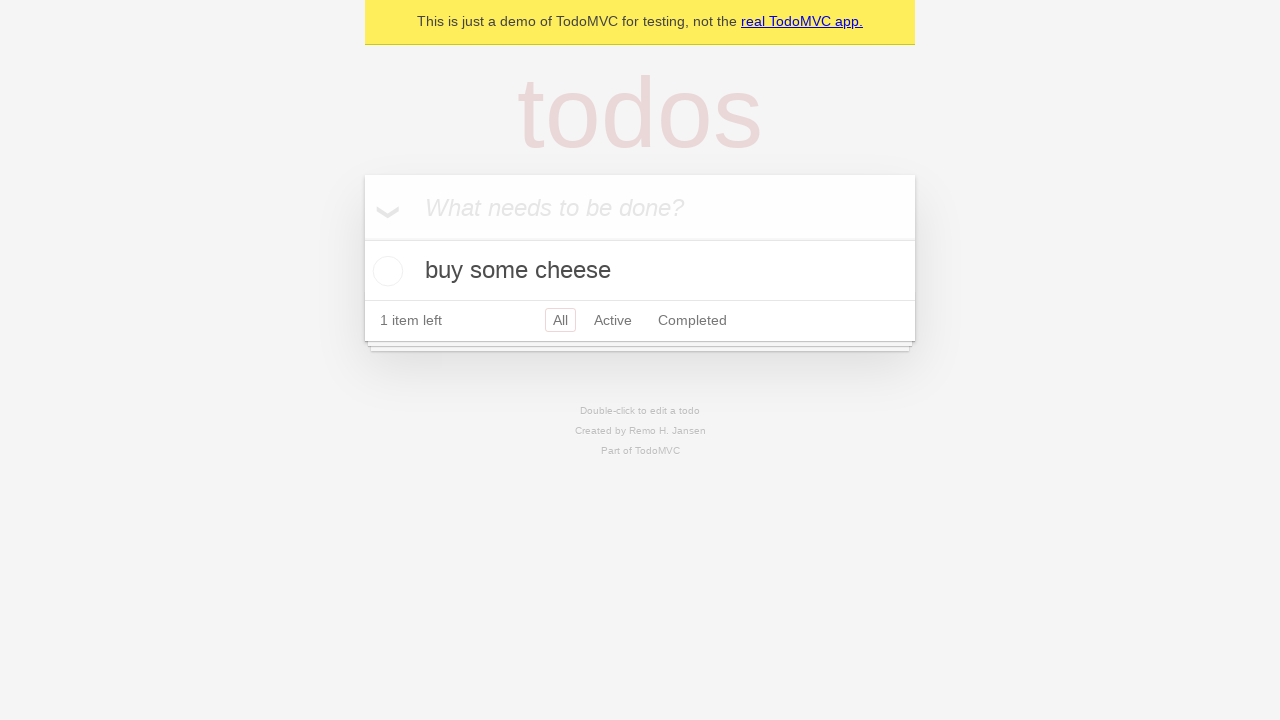